Tests that clicking Clear completed button removes completed items

Starting URL: https://demo.playwright.dev/todomvc

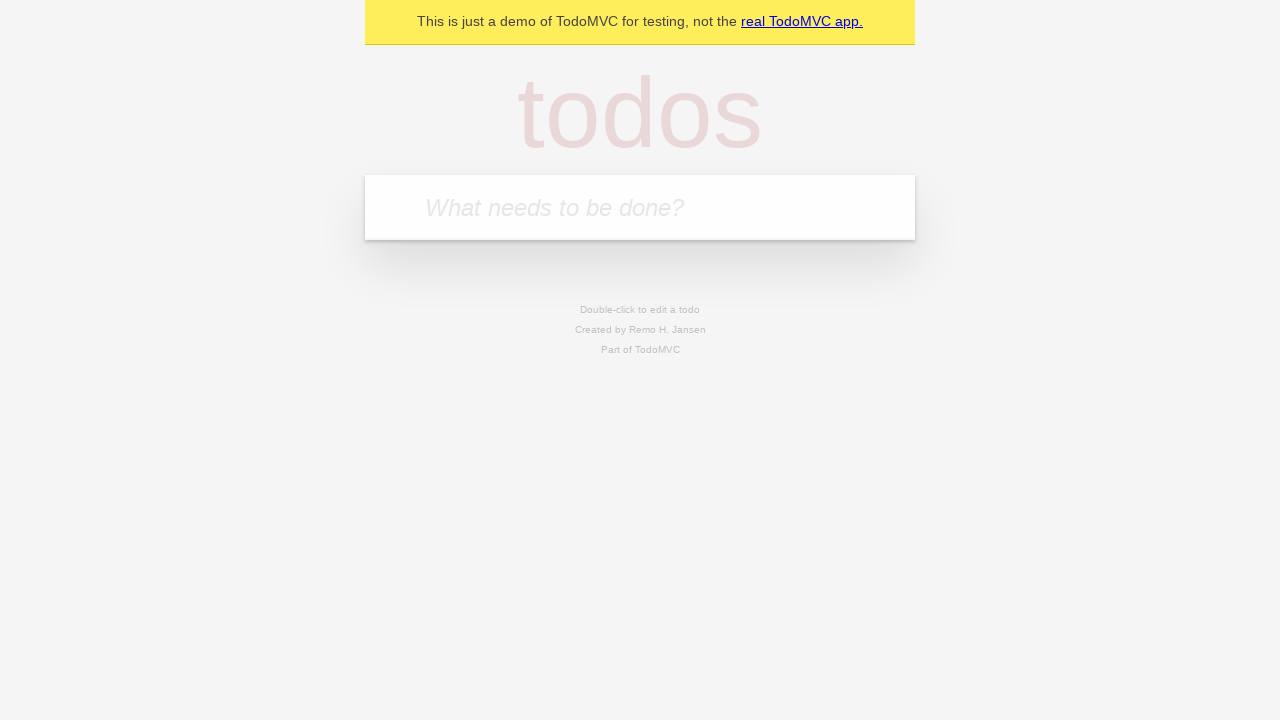

Filled todo input with 'buy some cheese' on internal:attr=[placeholder="What needs to be done?"i]
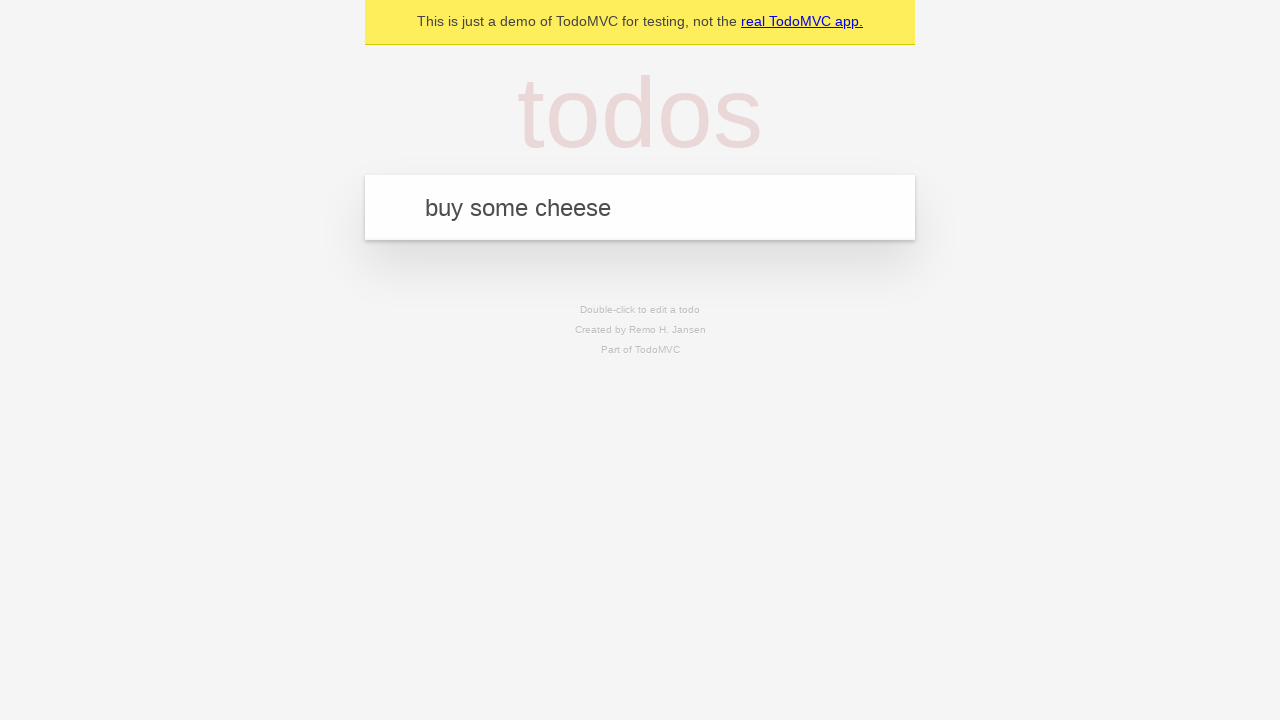

Pressed Enter to add first todo item on internal:attr=[placeholder="What needs to be done?"i]
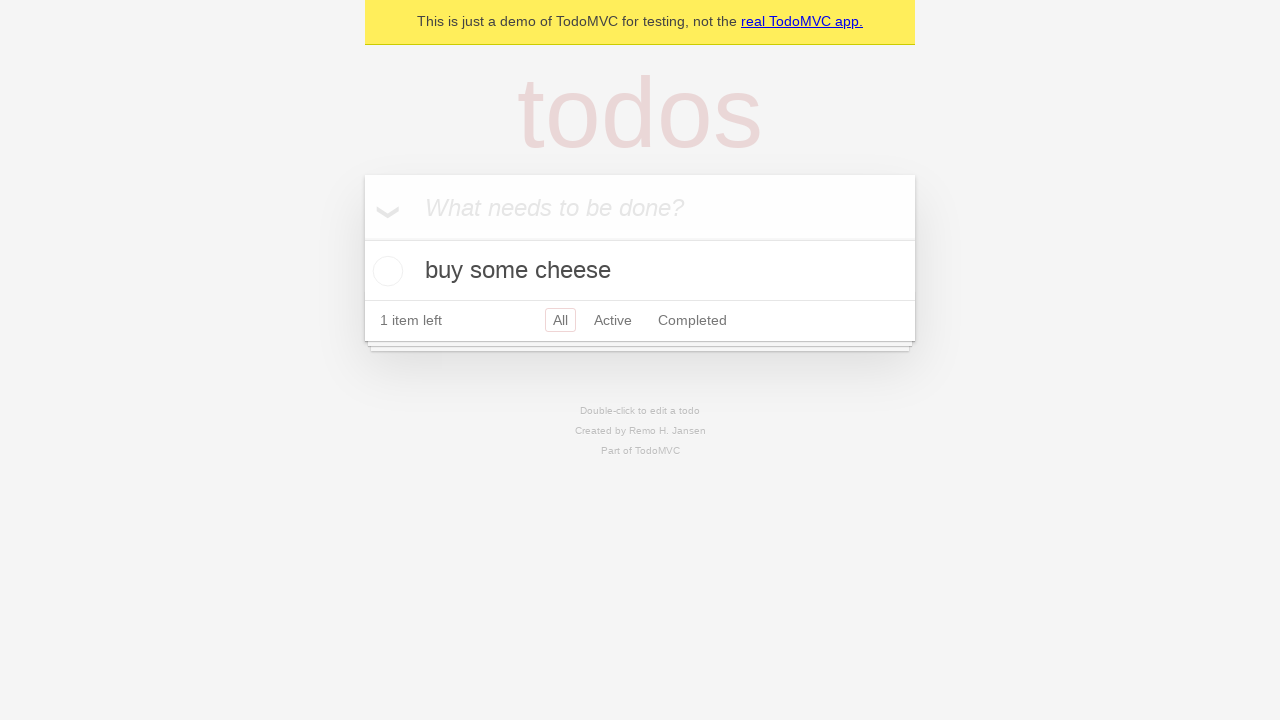

Filled todo input with 'feed the cat' on internal:attr=[placeholder="What needs to be done?"i]
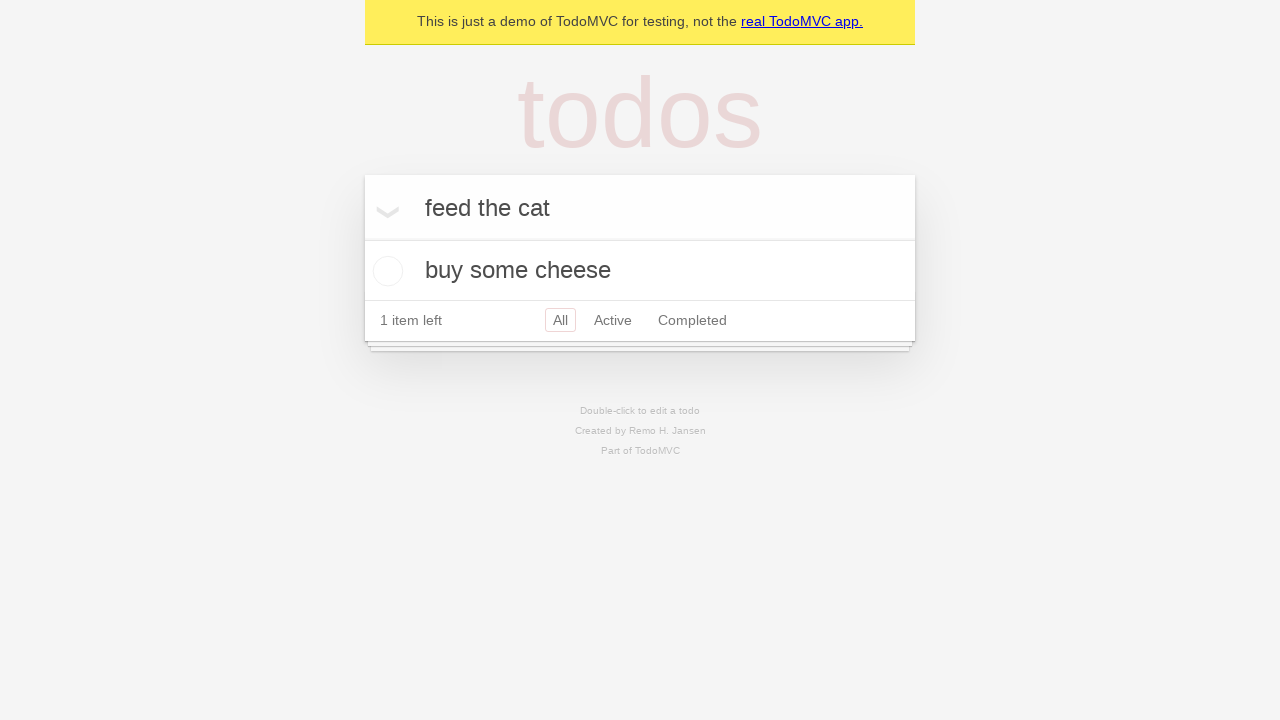

Pressed Enter to add second todo item on internal:attr=[placeholder="What needs to be done?"i]
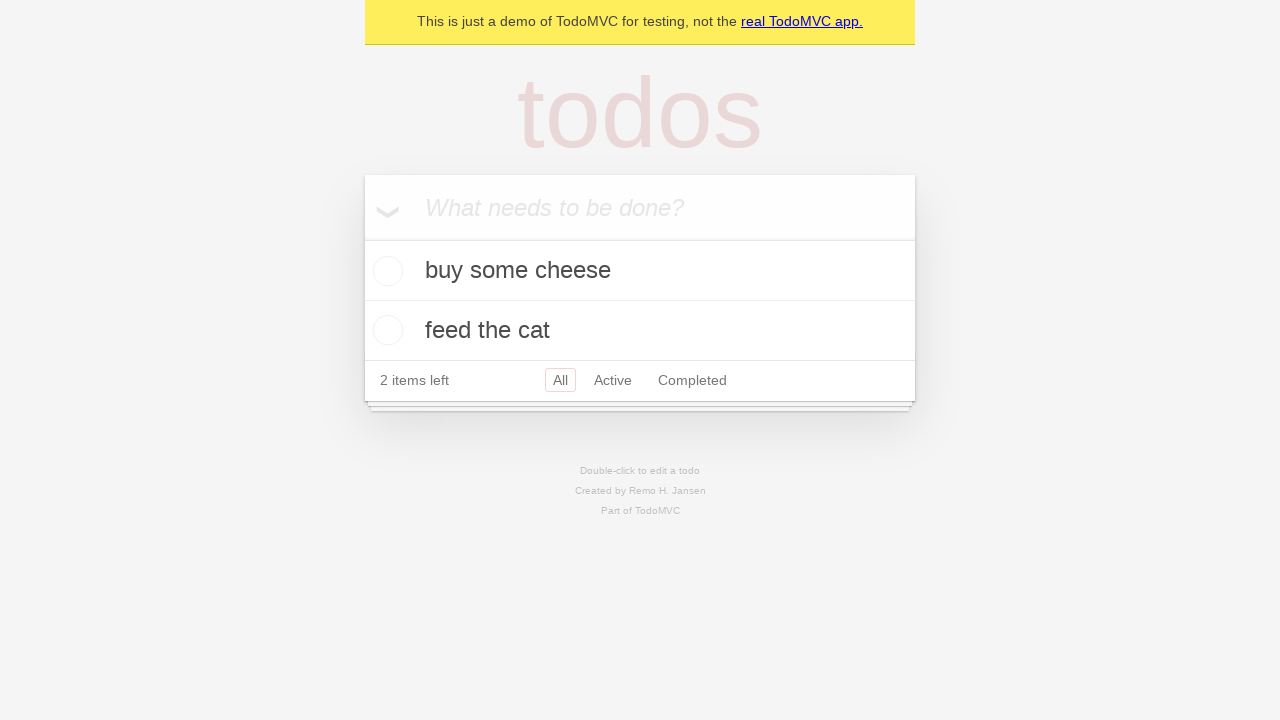

Filled todo input with 'book a doctors appointment' on internal:attr=[placeholder="What needs to be done?"i]
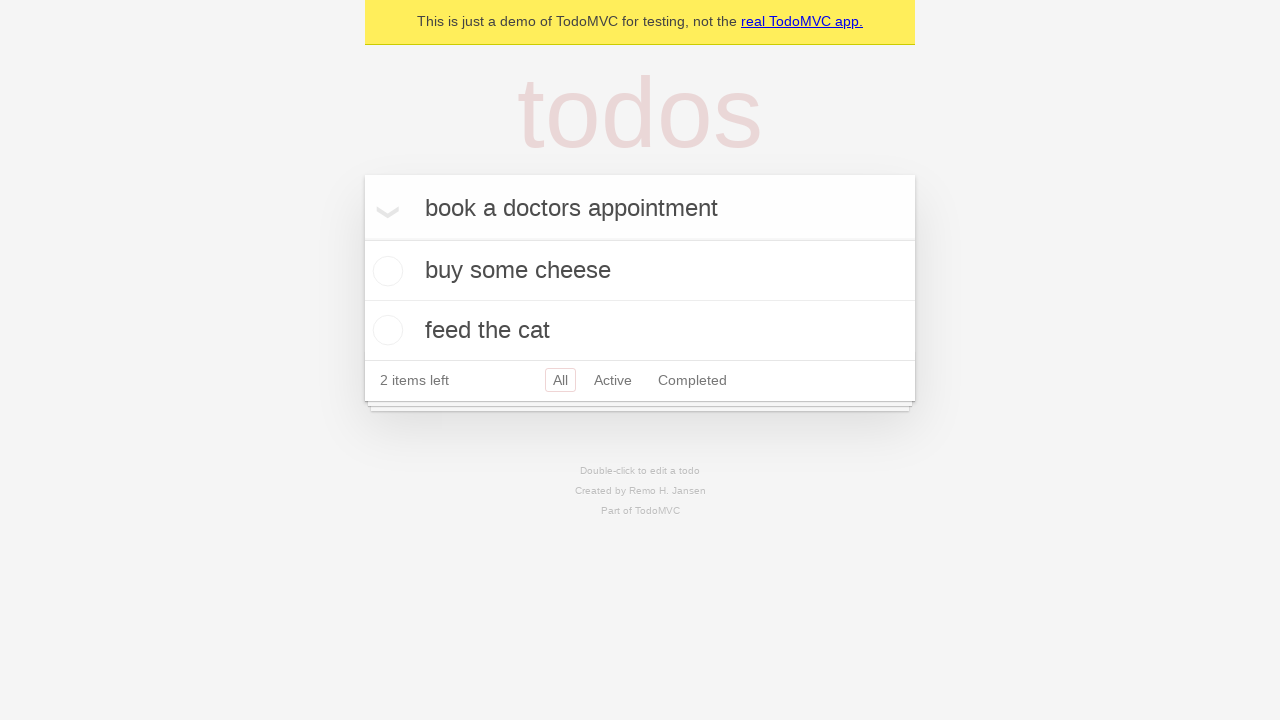

Pressed Enter to add third todo item on internal:attr=[placeholder="What needs to be done?"i]
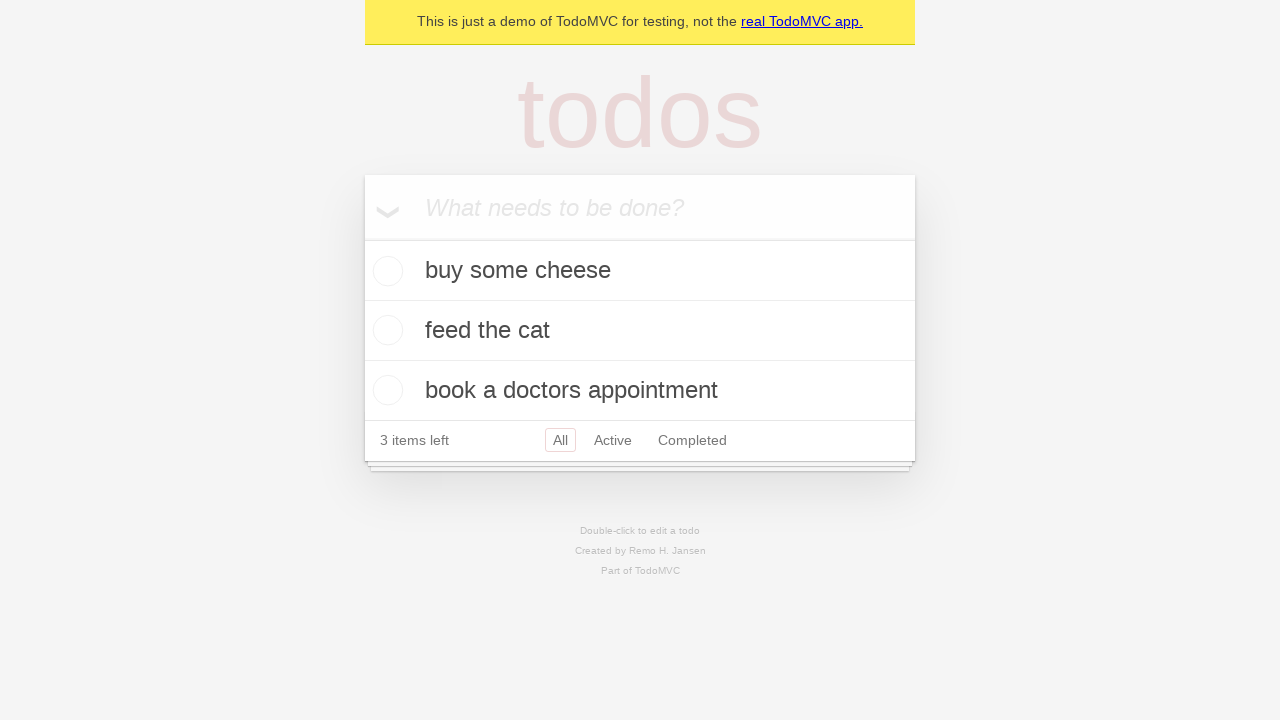

Checked the second todo item (feed the cat) at (385, 330) on internal:testid=[data-testid="todo-item"s] >> nth=1 >> internal:role=checkbox
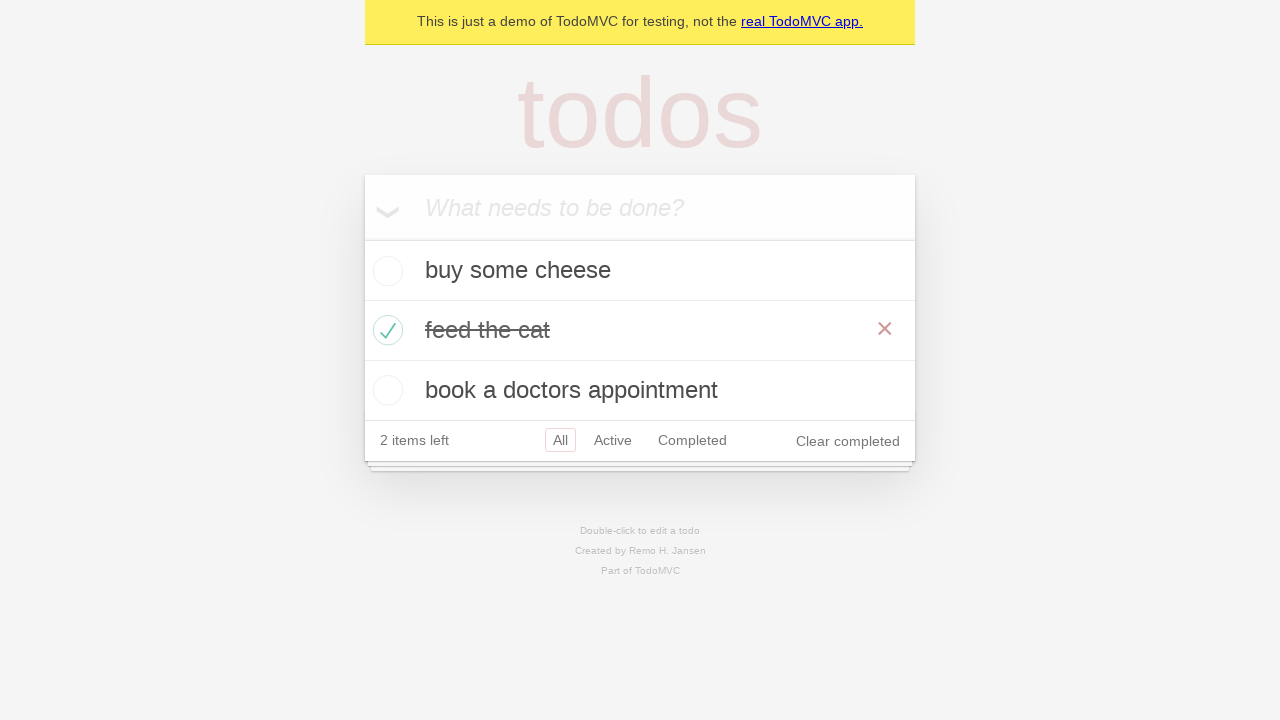

Clicked Clear completed button to remove completed items at (848, 441) on internal:role=button[name="Clear completed"i]
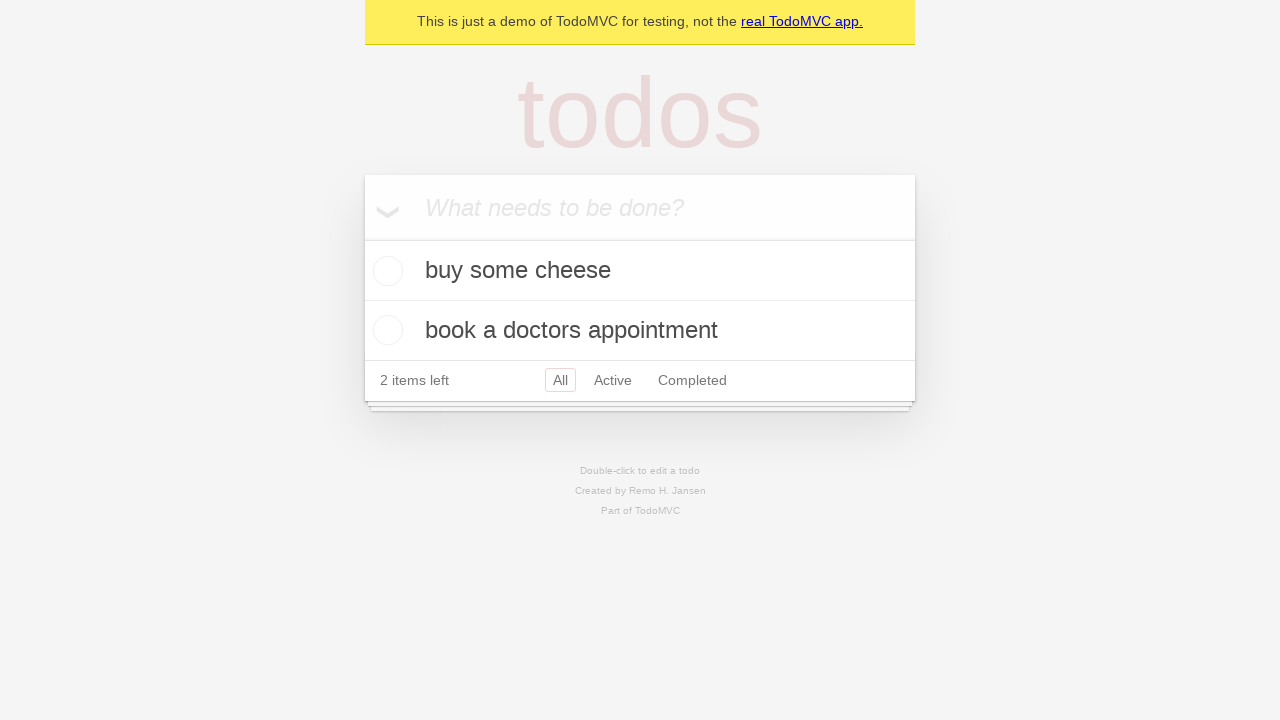

Waited for remaining todo items to be displayed after clearing completed items
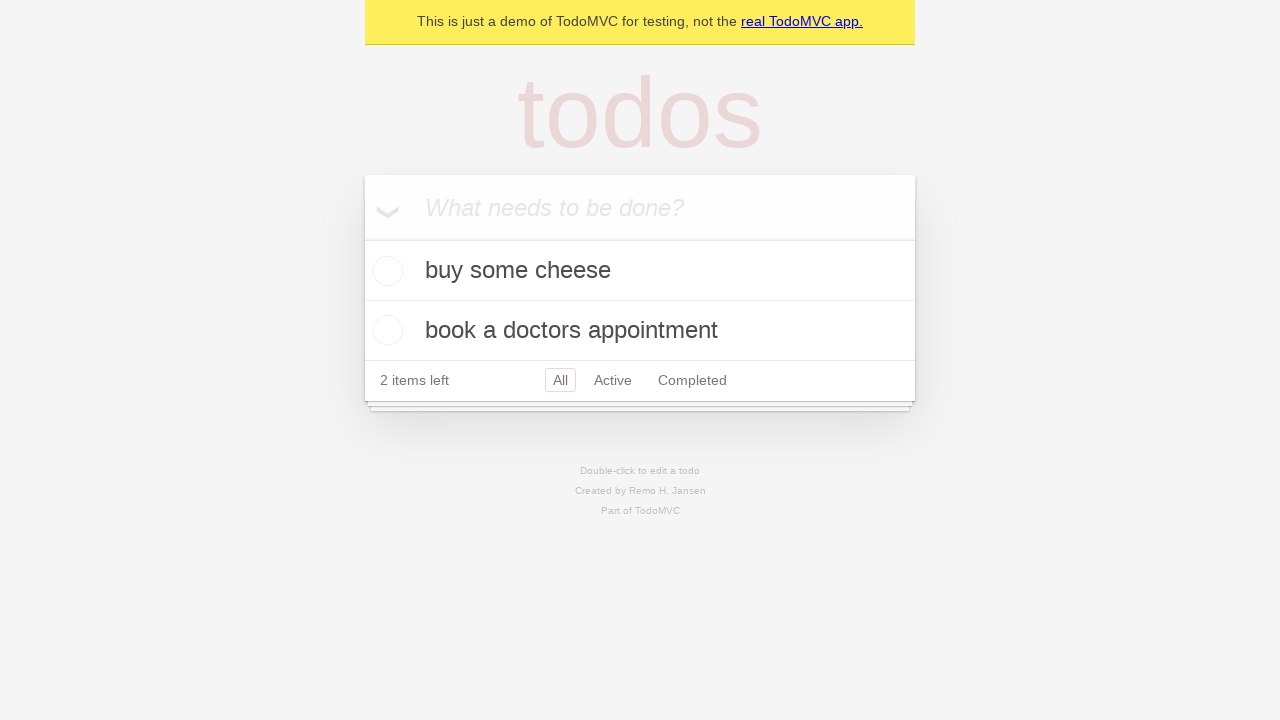

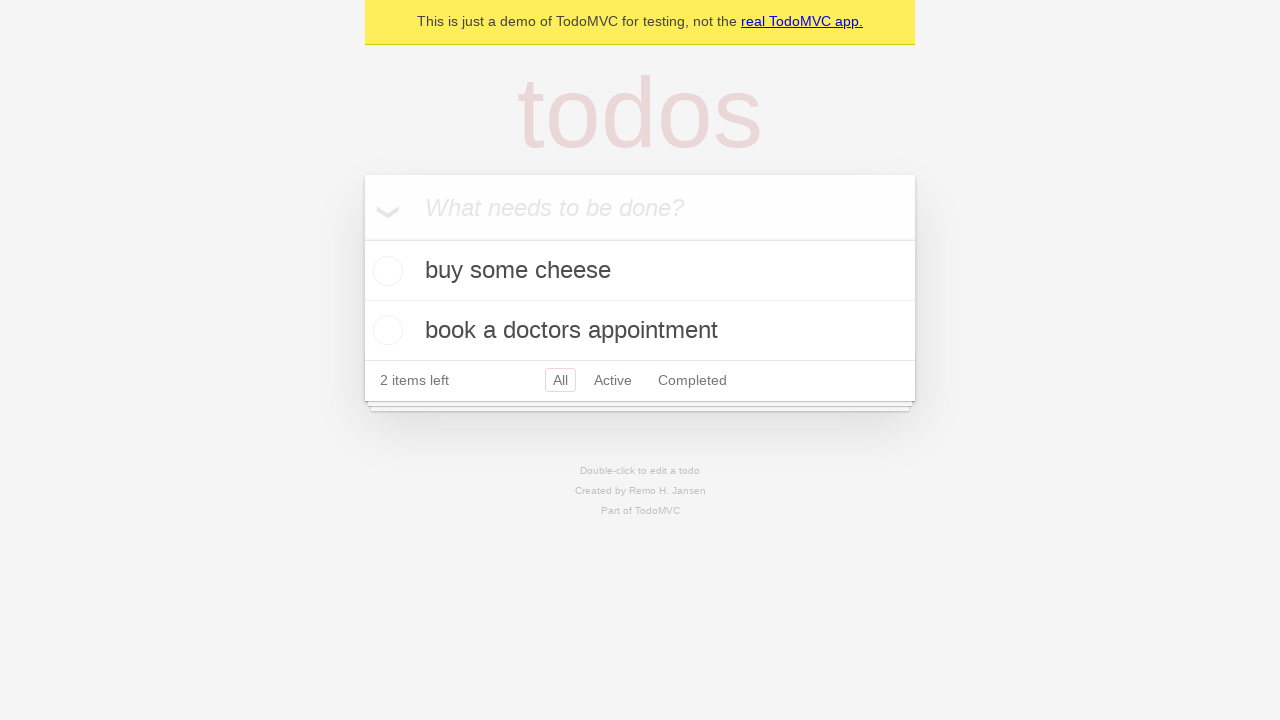